Tests unmarking todo items as complete by unchecking their checkboxes

Starting URL: https://demo.playwright.dev/todomvc

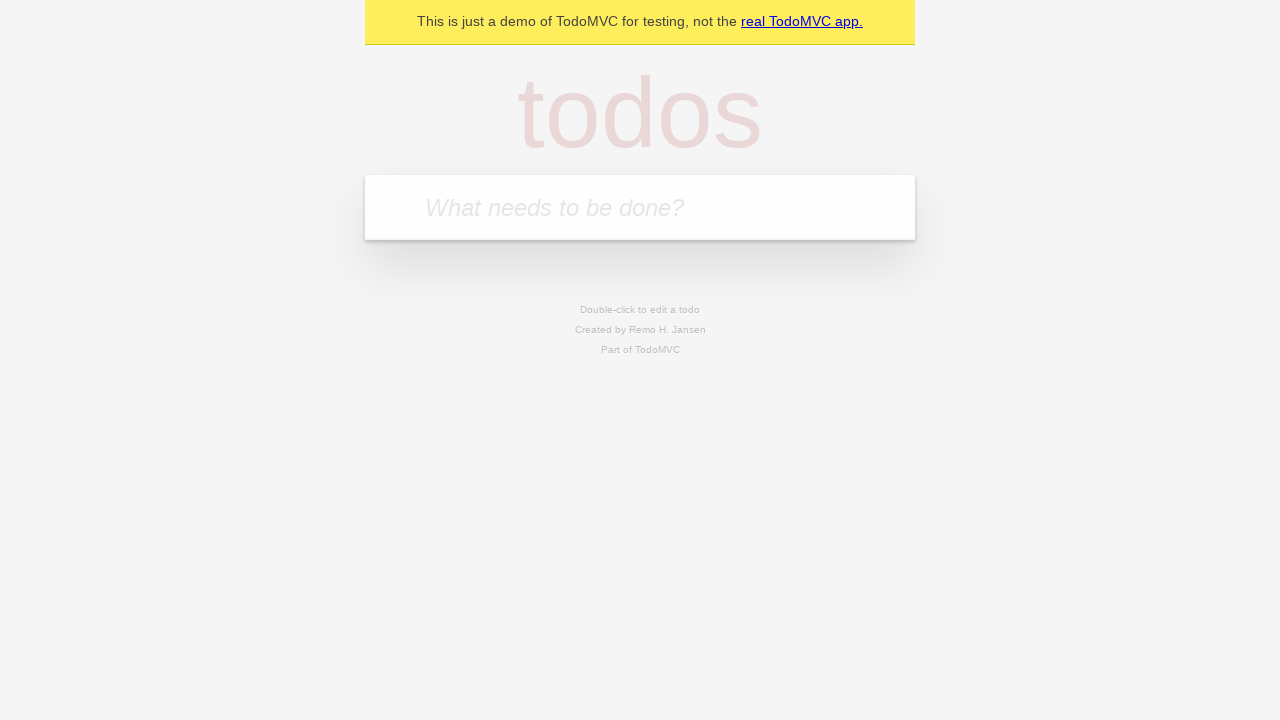

Located the todo input field
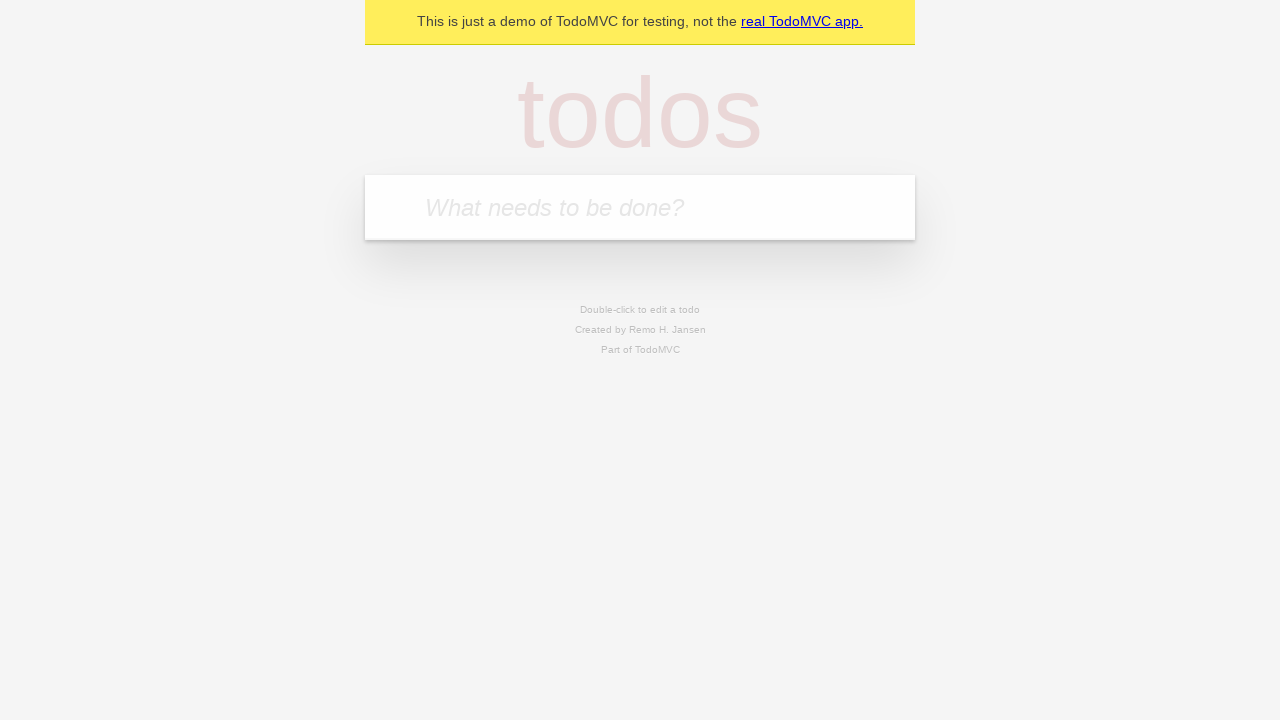

Filled first todo with 'buy some cheese' on internal:attr=[placeholder="What needs to be done?"i]
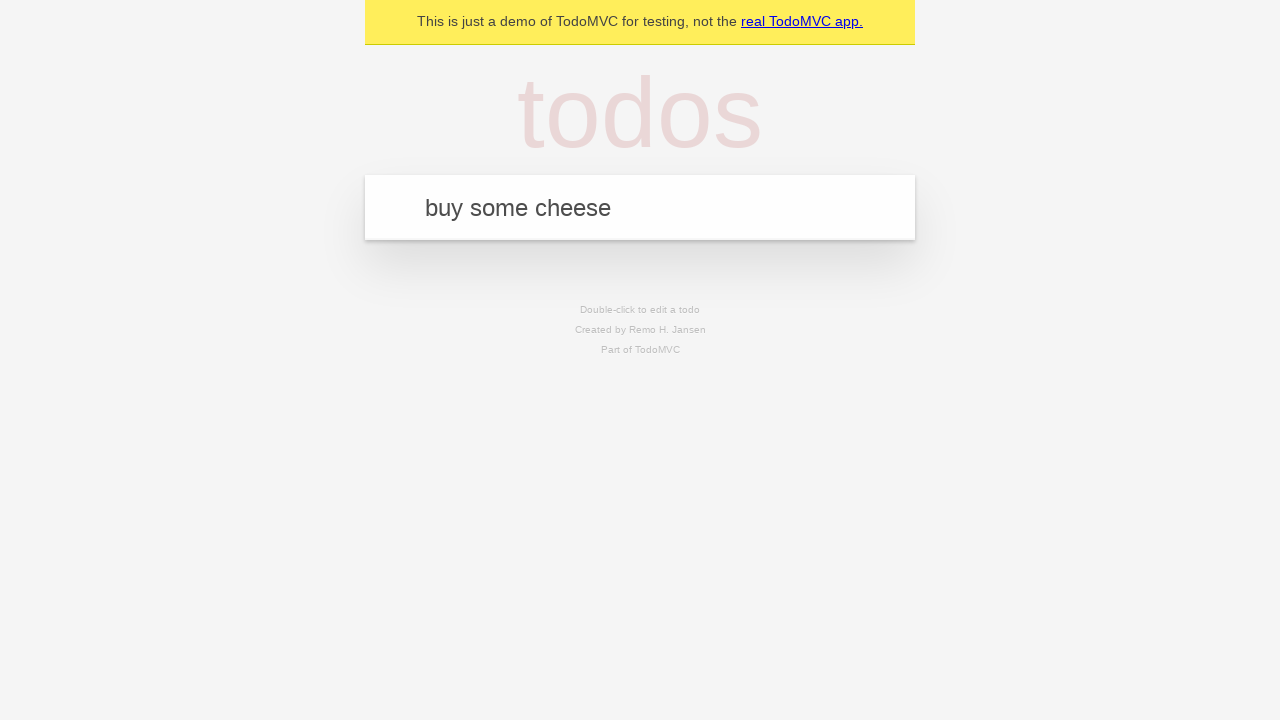

Pressed Enter to create first todo item on internal:attr=[placeholder="What needs to be done?"i]
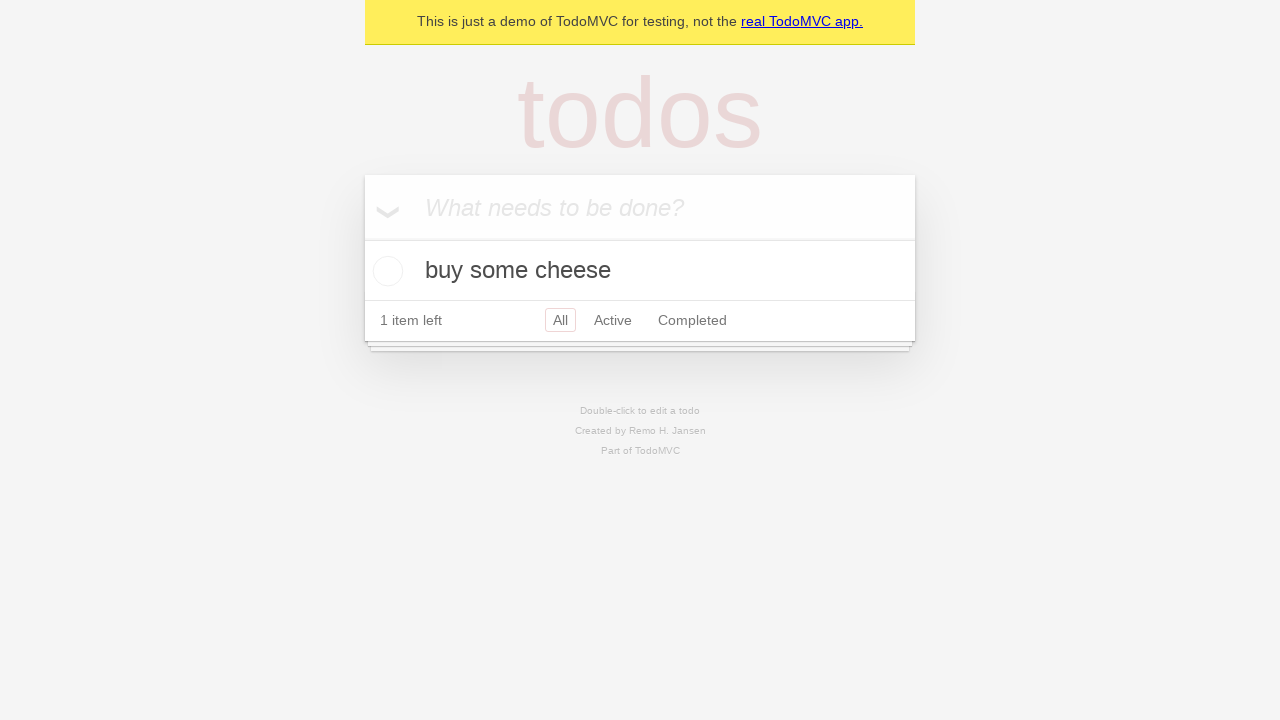

Filled second todo with 'feed the cat' on internal:attr=[placeholder="What needs to be done?"i]
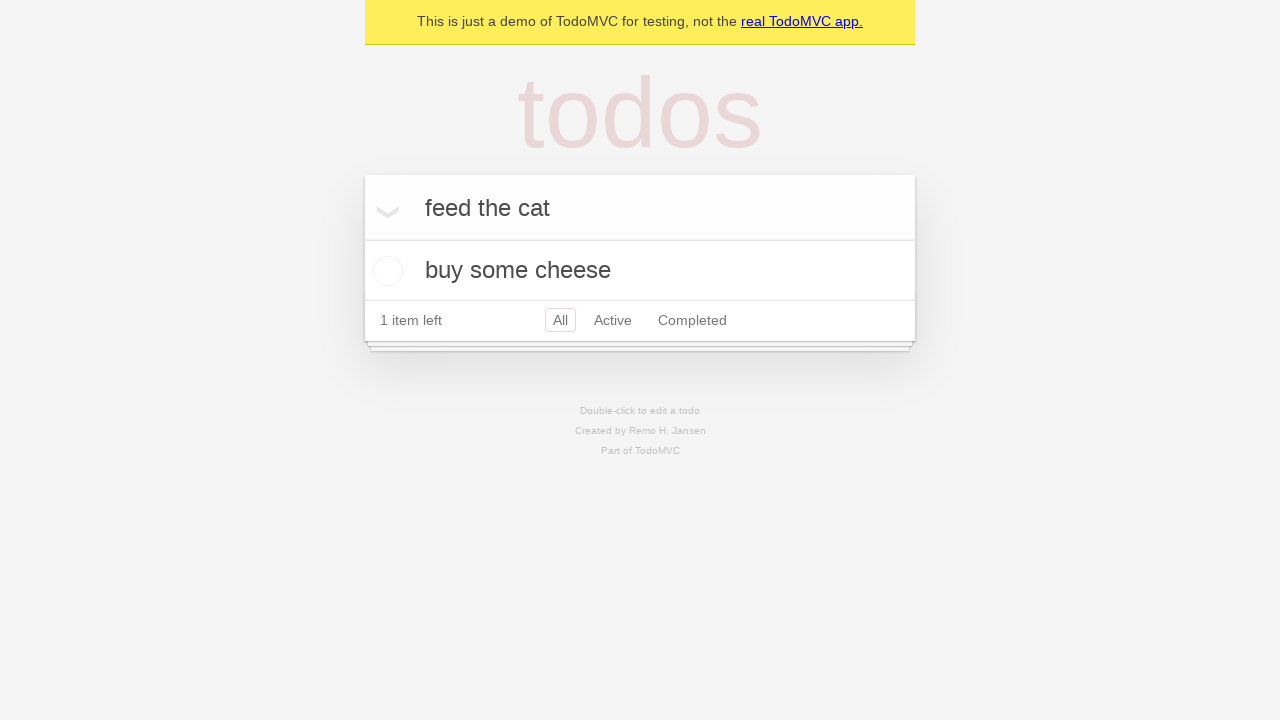

Pressed Enter to create second todo item on internal:attr=[placeholder="What needs to be done?"i]
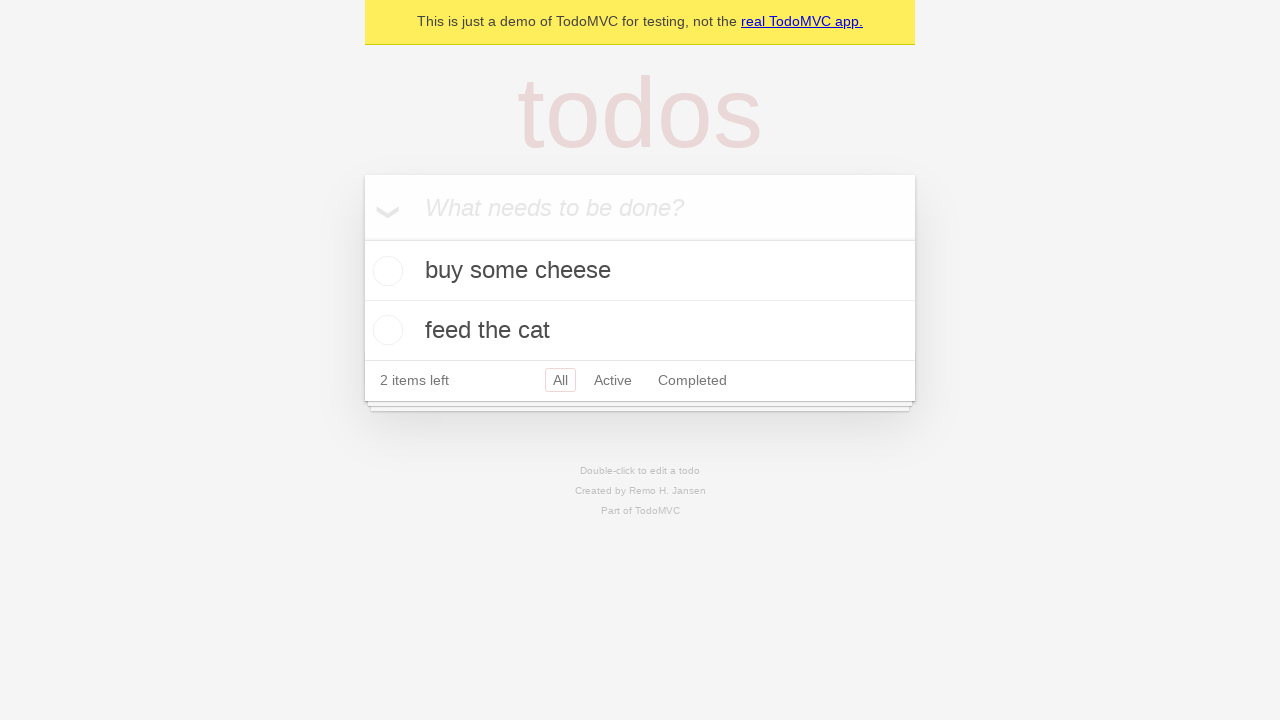

Waited for second todo item to appear
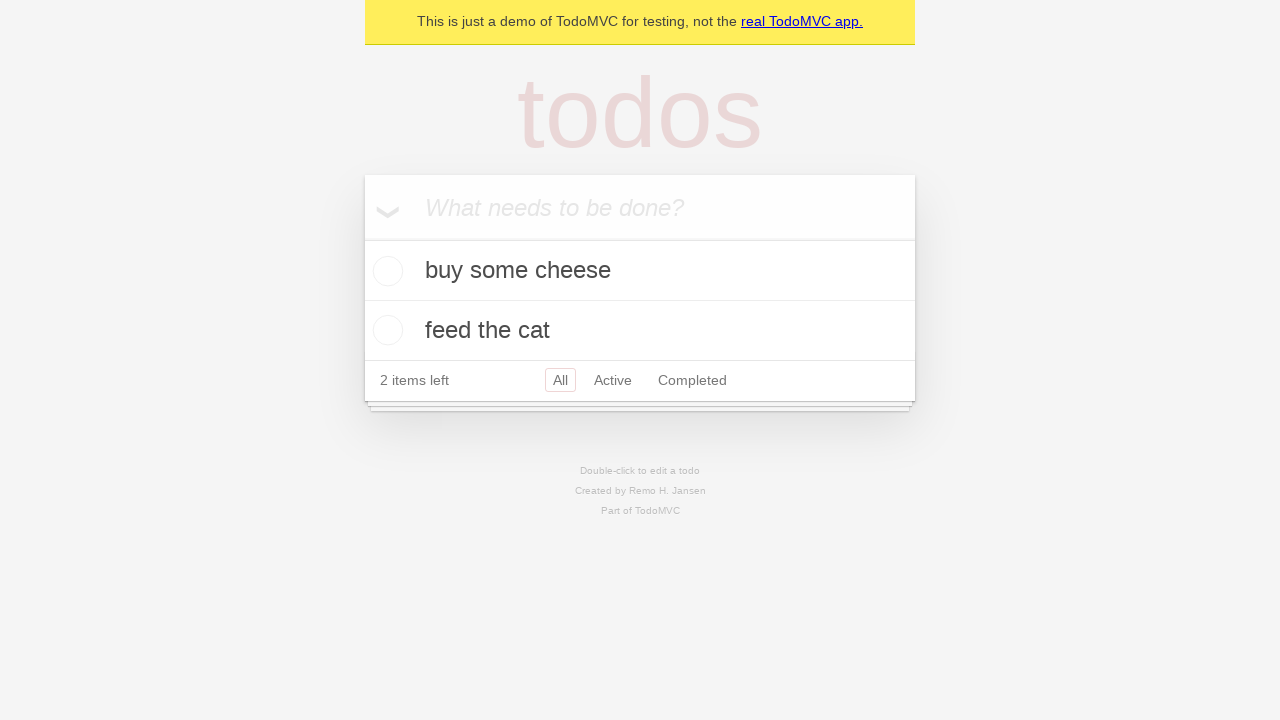

Located the first todo item
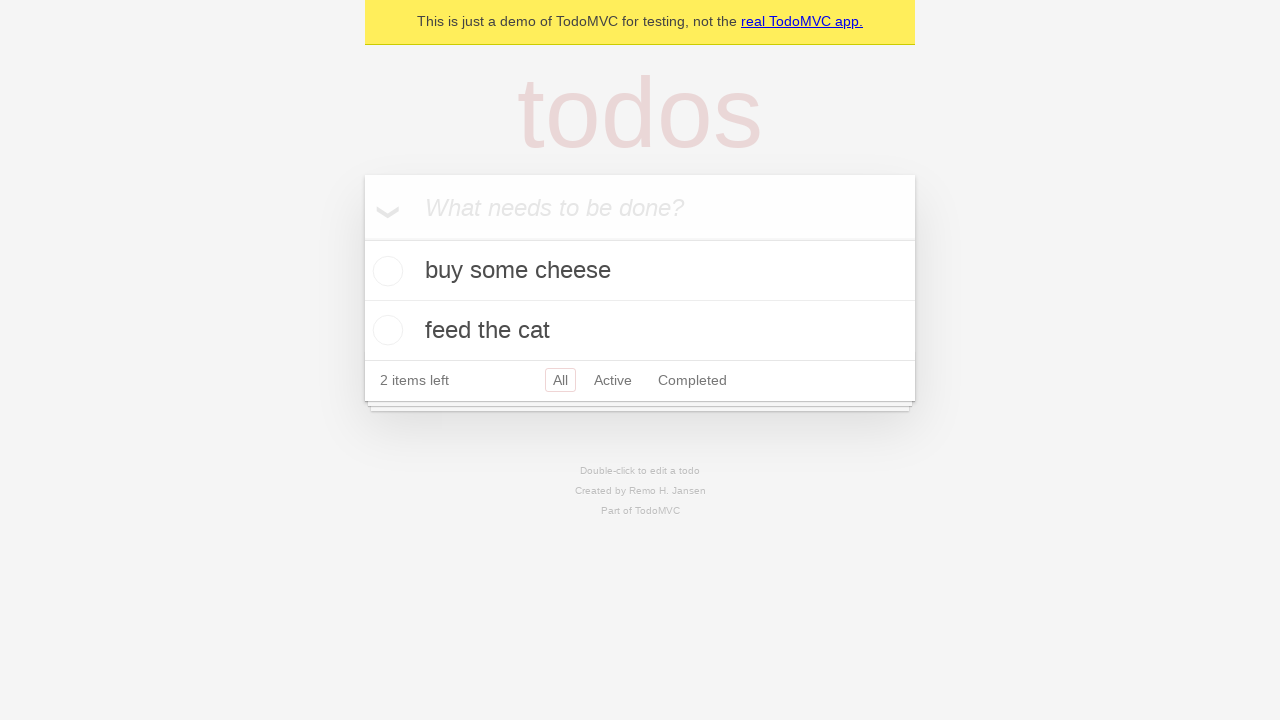

Located the checkbox for the first todo item
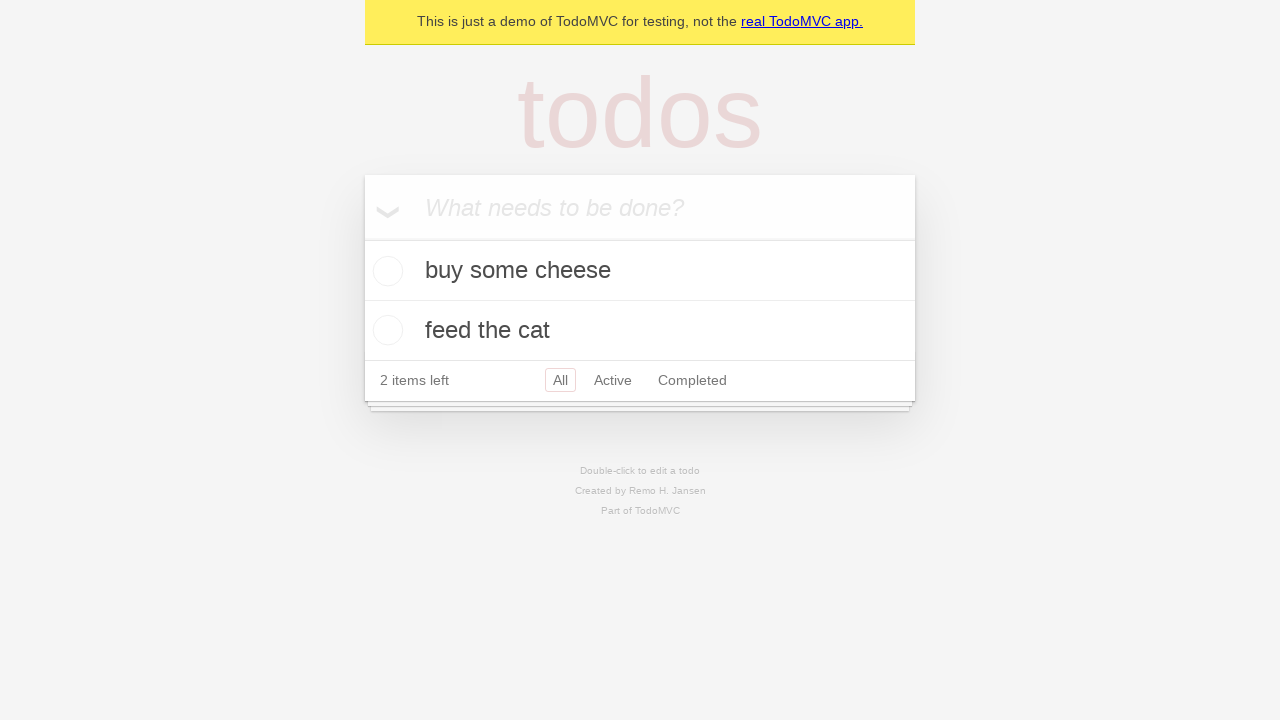

Checked the first todo item as complete at (385, 271) on internal:testid=[data-testid="todo-item"s] >> nth=0 >> internal:role=checkbox
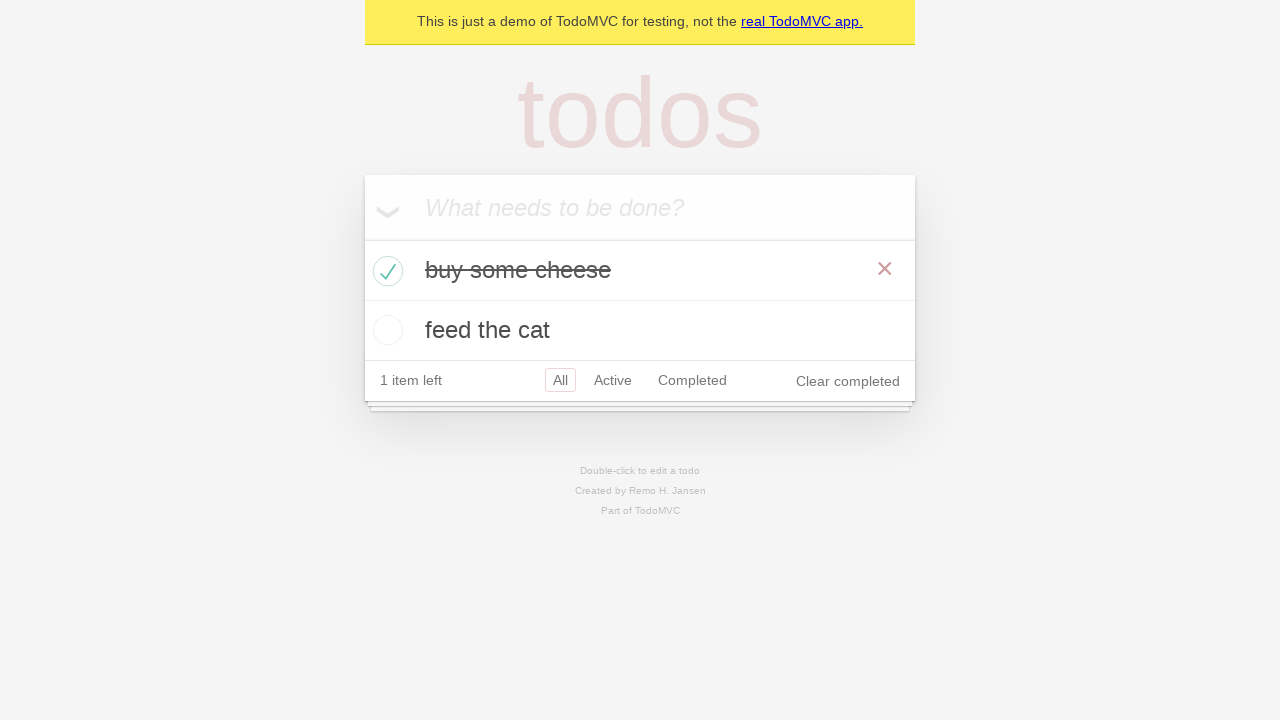

Unchecked the first todo item to mark it as incomplete at (385, 271) on internal:testid=[data-testid="todo-item"s] >> nth=0 >> internal:role=checkbox
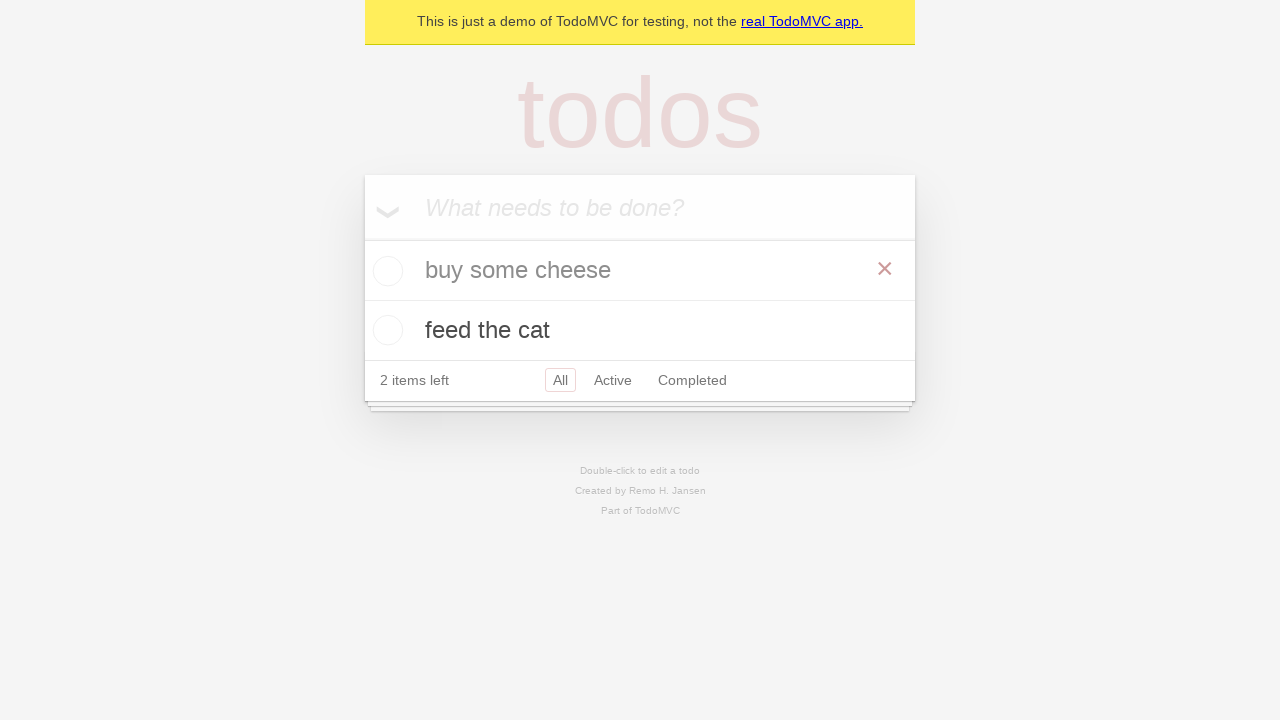

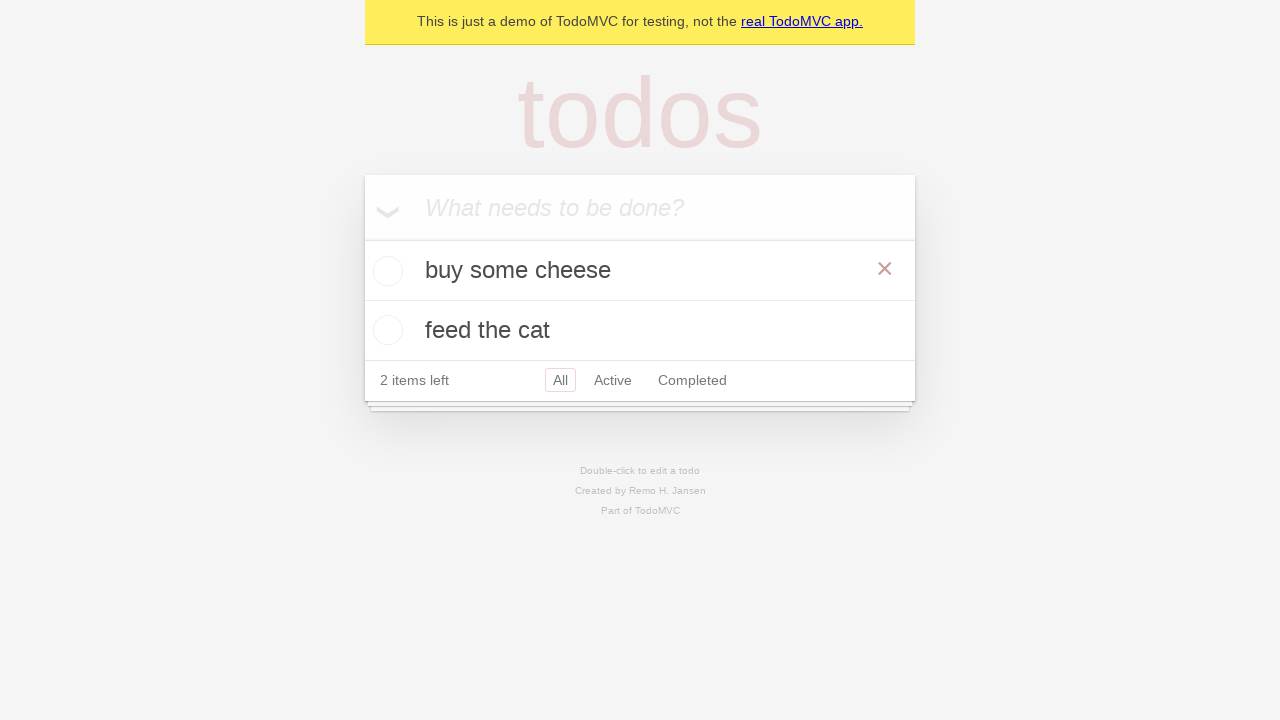